Tests mouse hover functionality by hovering over SpiceClub menu item and verifying submenu visibility

Starting URL: https://www.spicejet.com/

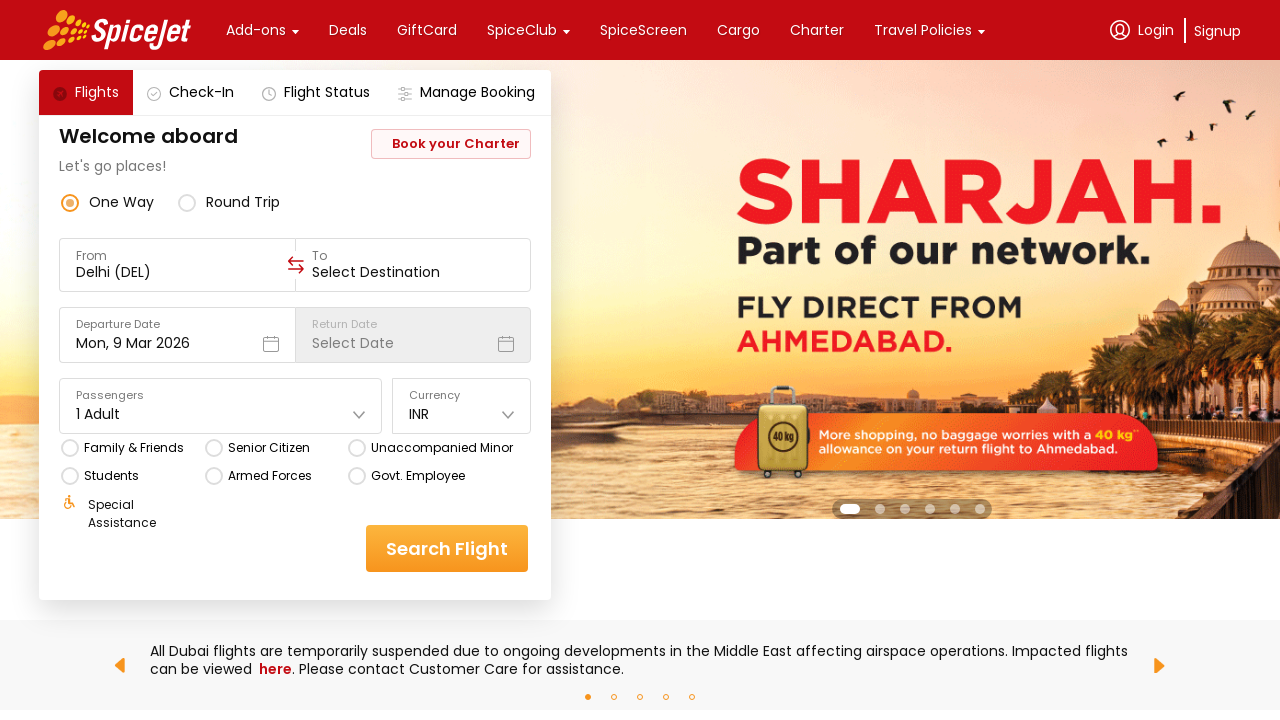

Hovered over SpiceClub menu item at (522, 30) on internal:text="SpiceClub"s >> nth=0
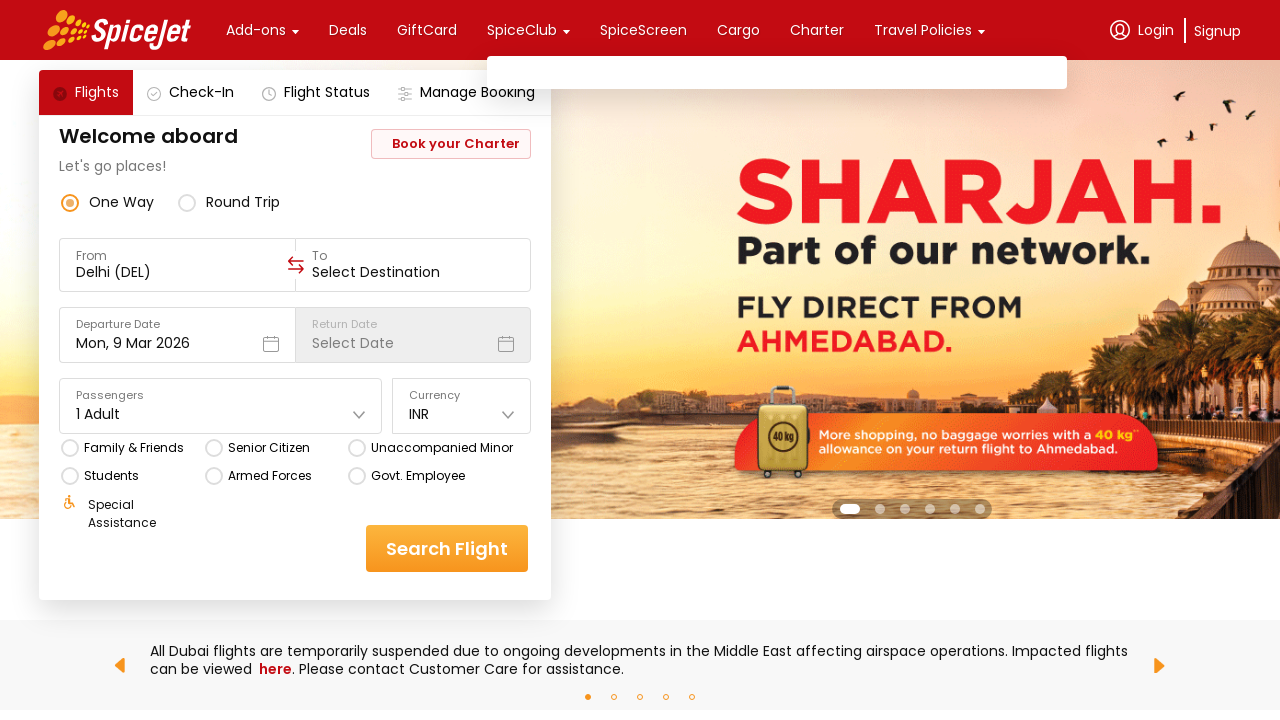

Verified Instant Vouchers submenu item is visible
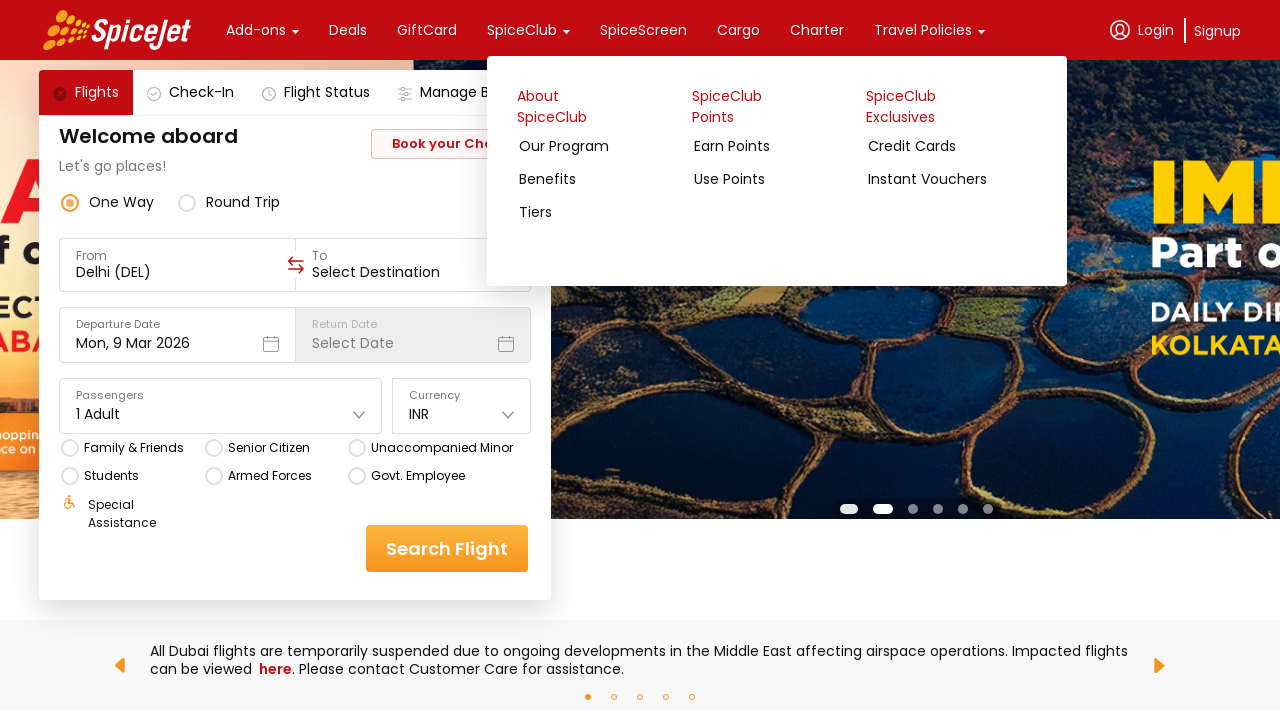

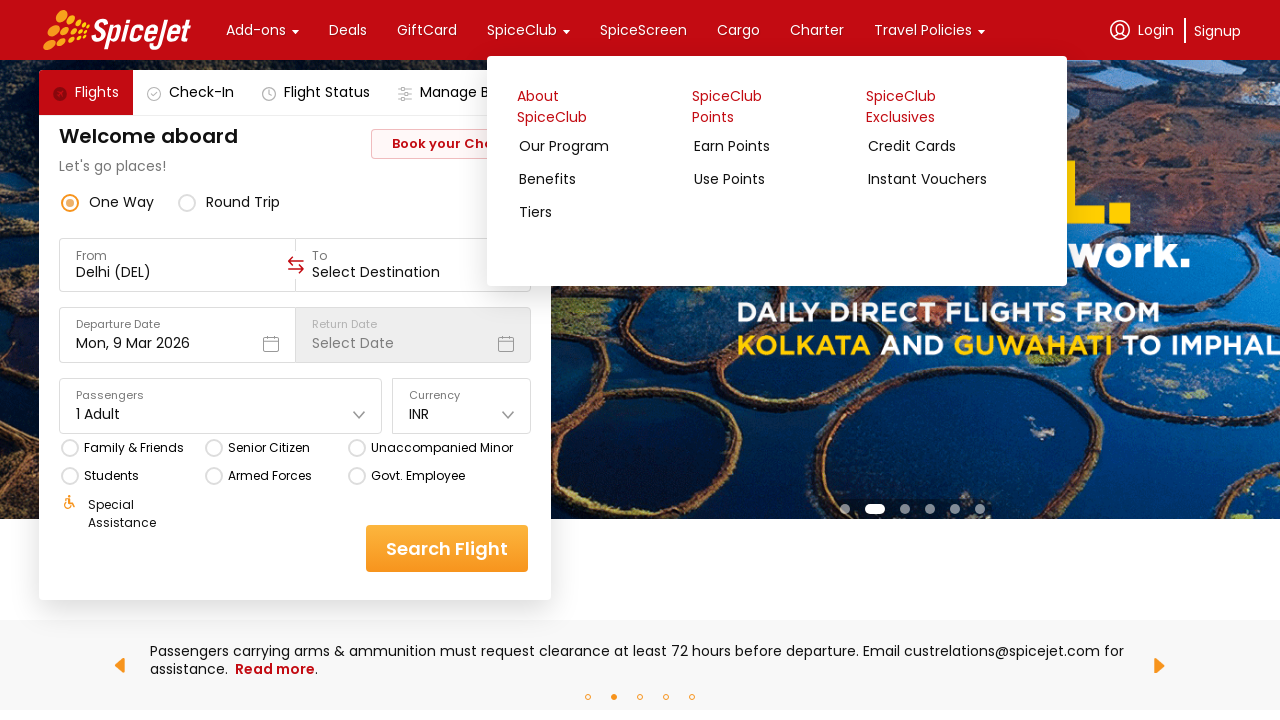